Tests the search functionality on Python.org by entering a search term and verifying search results are displayed

Starting URL: https://www.python.org

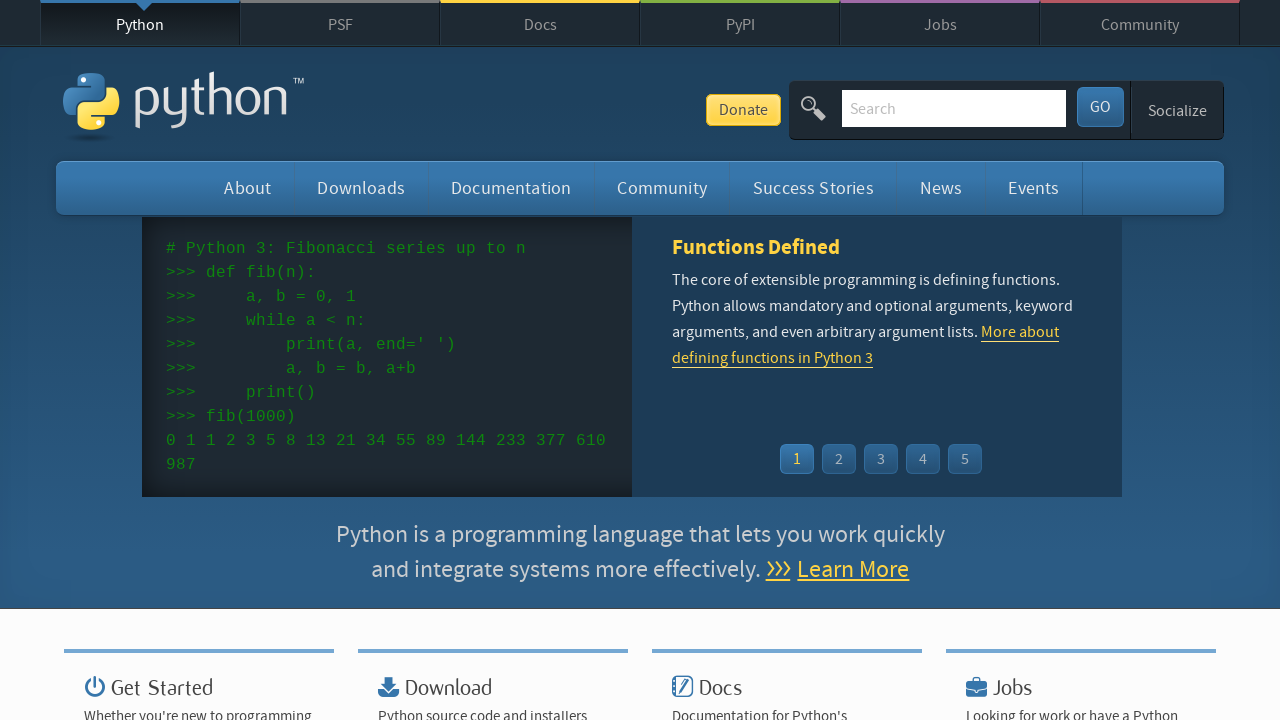

Cleared the search input field on input[name='q']
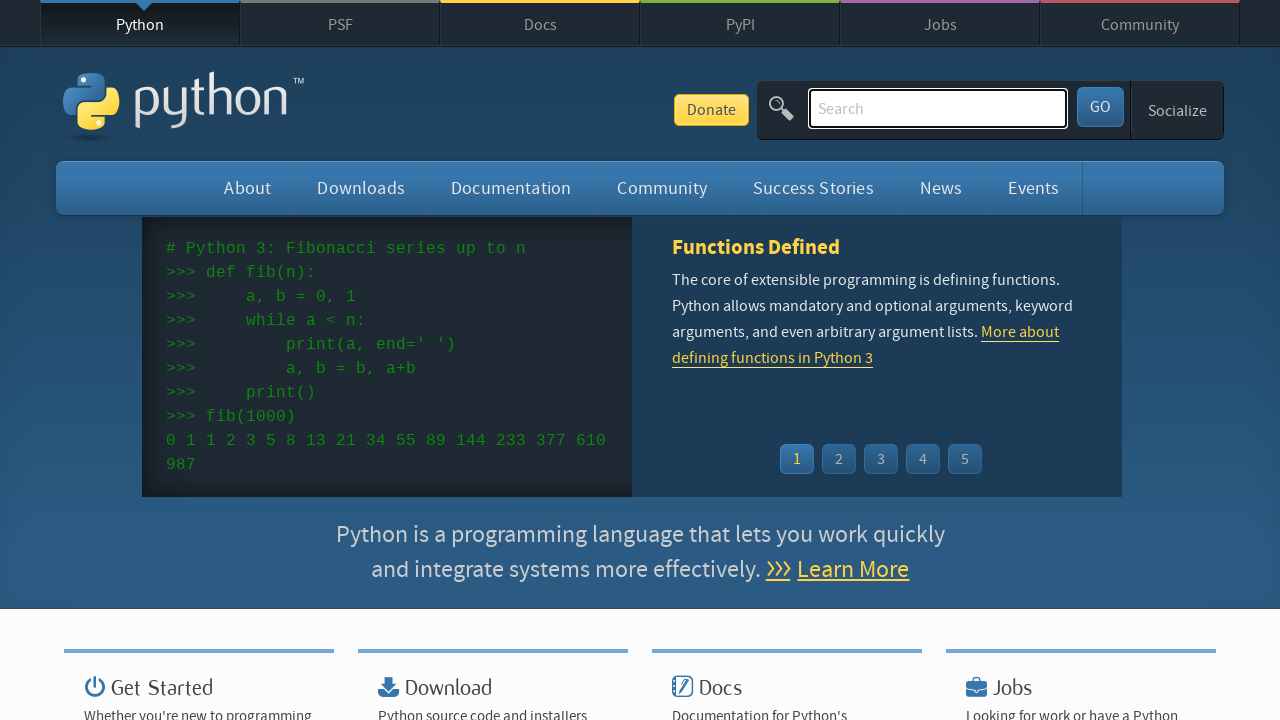

Filled search field with 'test' on input[name='q']
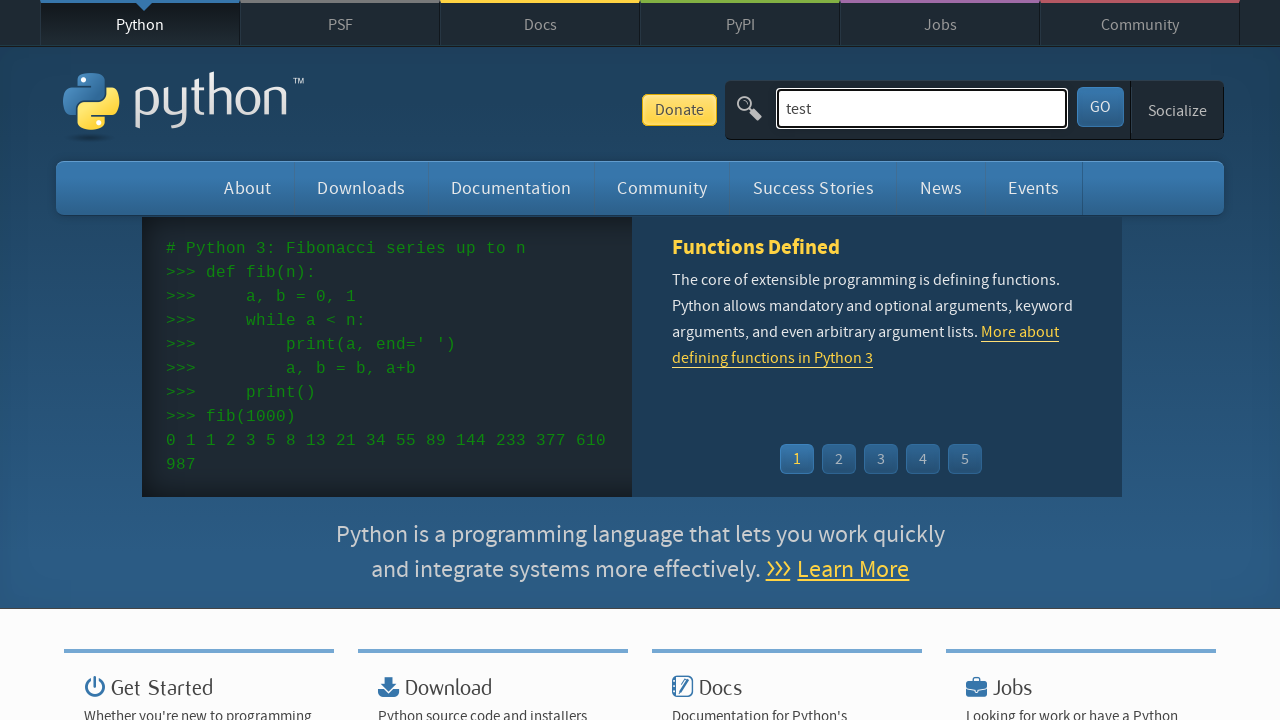

Pressed Enter to submit the search on input[name='q']
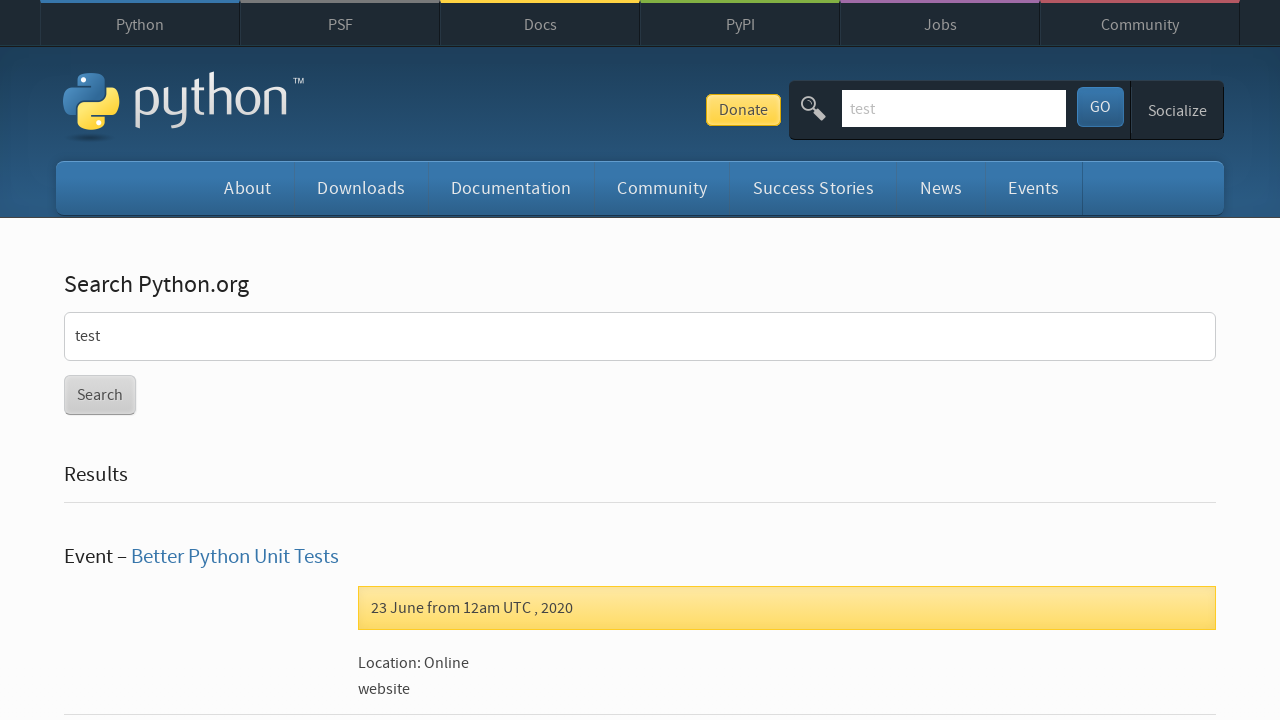

Search results page loaded with networkidle state
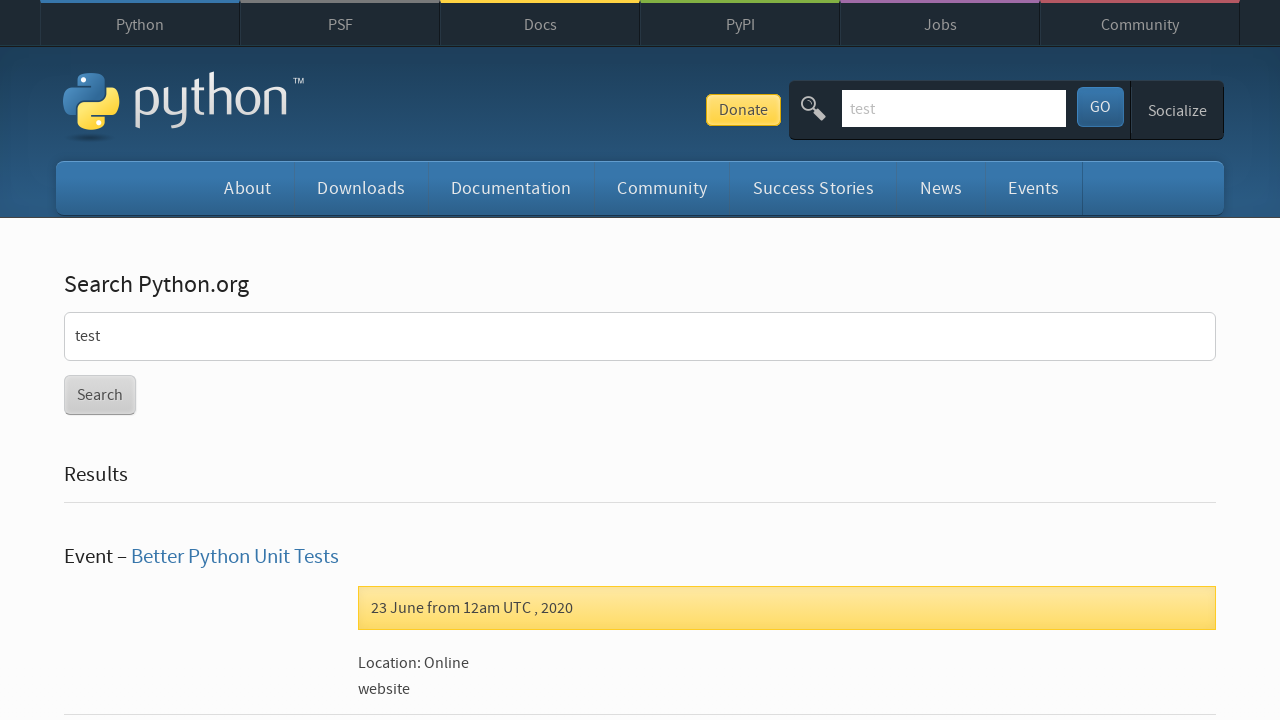

Search results verified - either results list or 'No results found' message is displayed
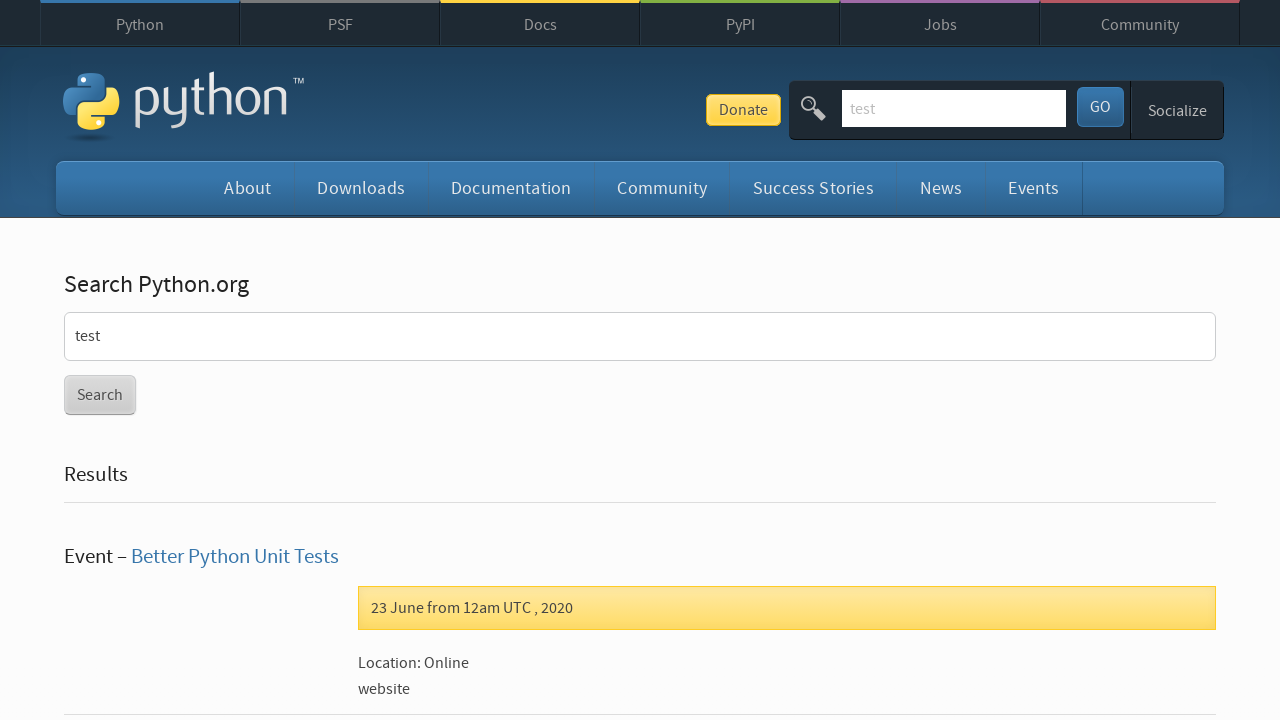

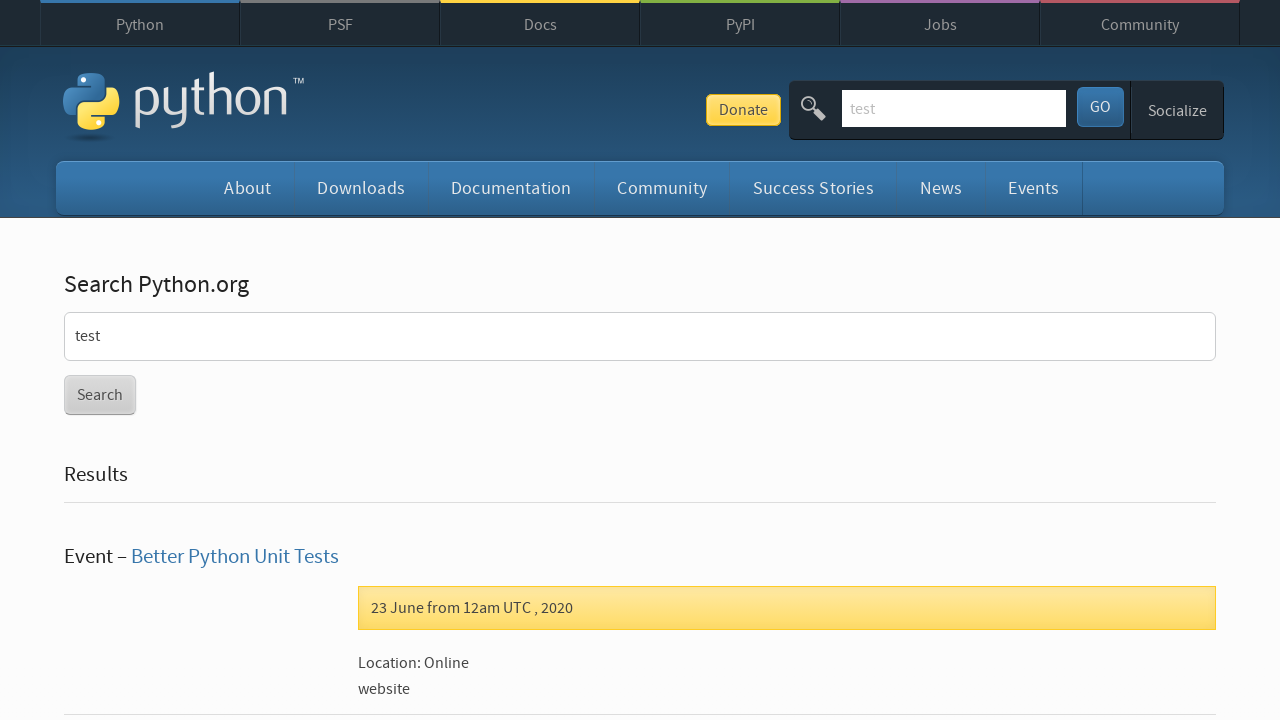